Tests interaction with iframes by filling first name and last name fields inside a frame using two different approaches (frame() and frameLocator()), then verifies the entered text is displayed correctly.

Starting URL: https://letcode.in/frame

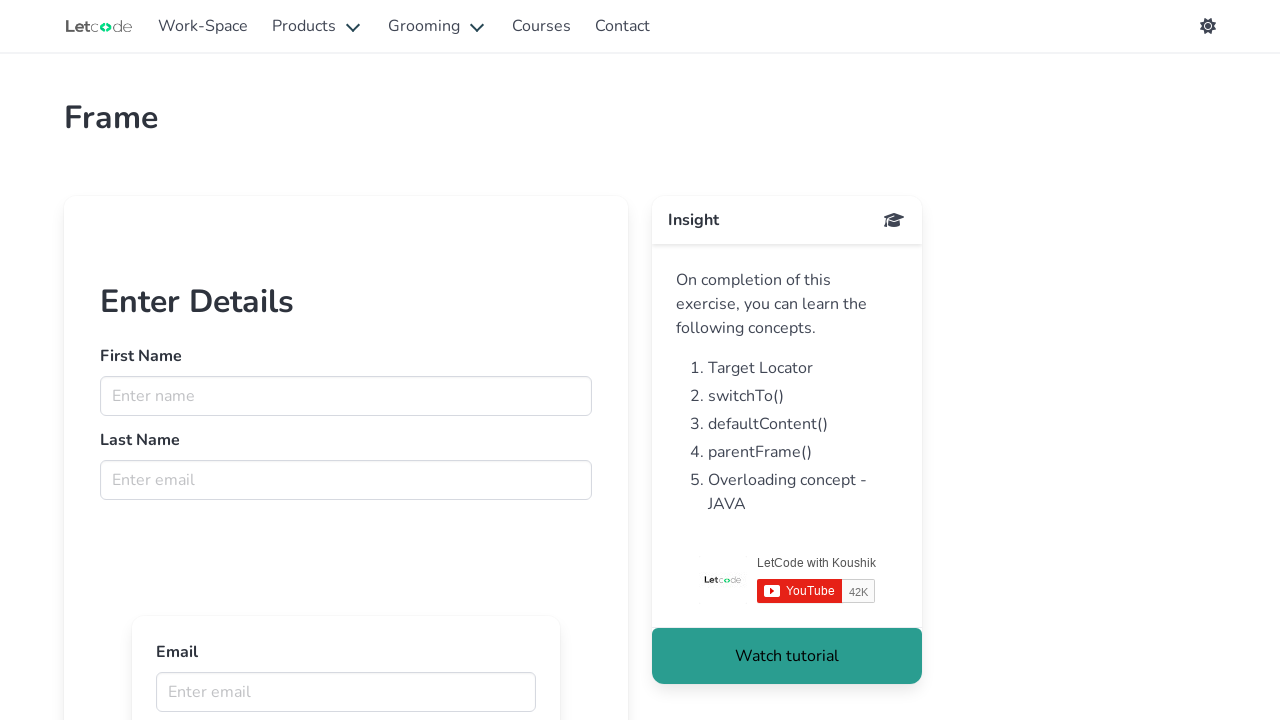

Located iframe with name 'firstFr' using frame() method
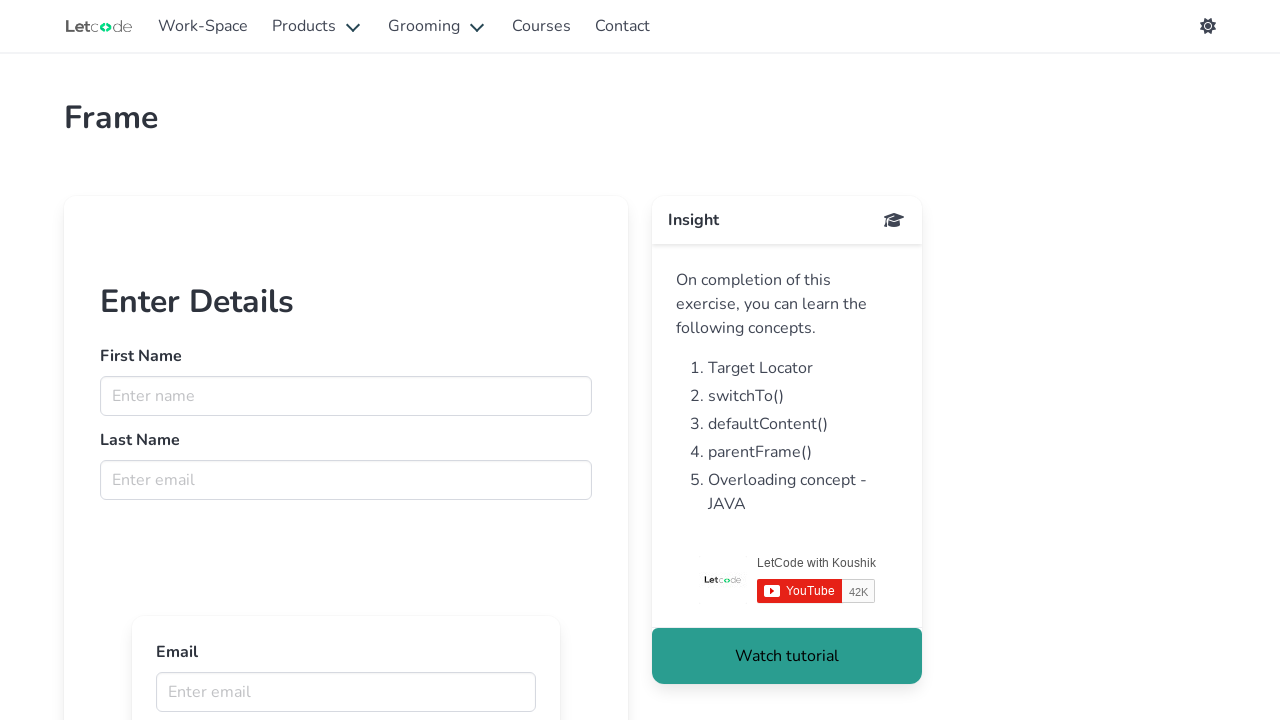

Filled first name field with 'Sanjay' using frame() approach on //input[@name='fname']
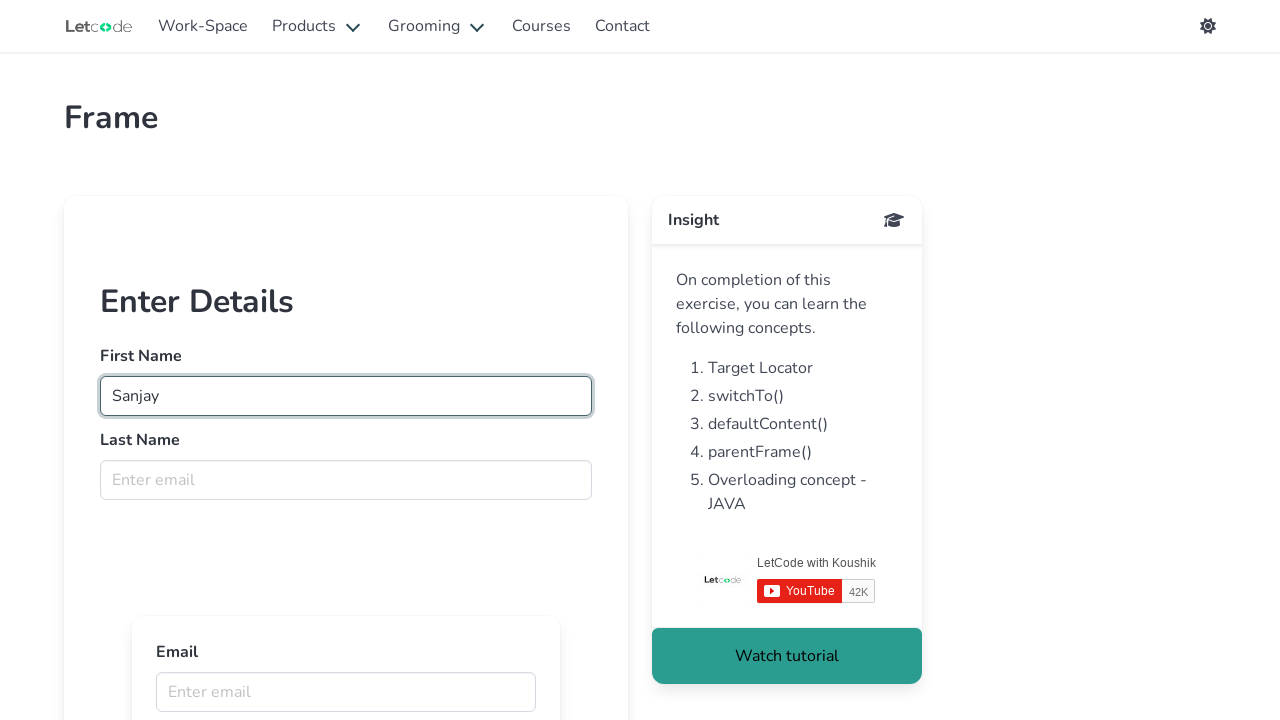

Filled last name field with 'Verma' using frame() approach on //input[@name='lname']
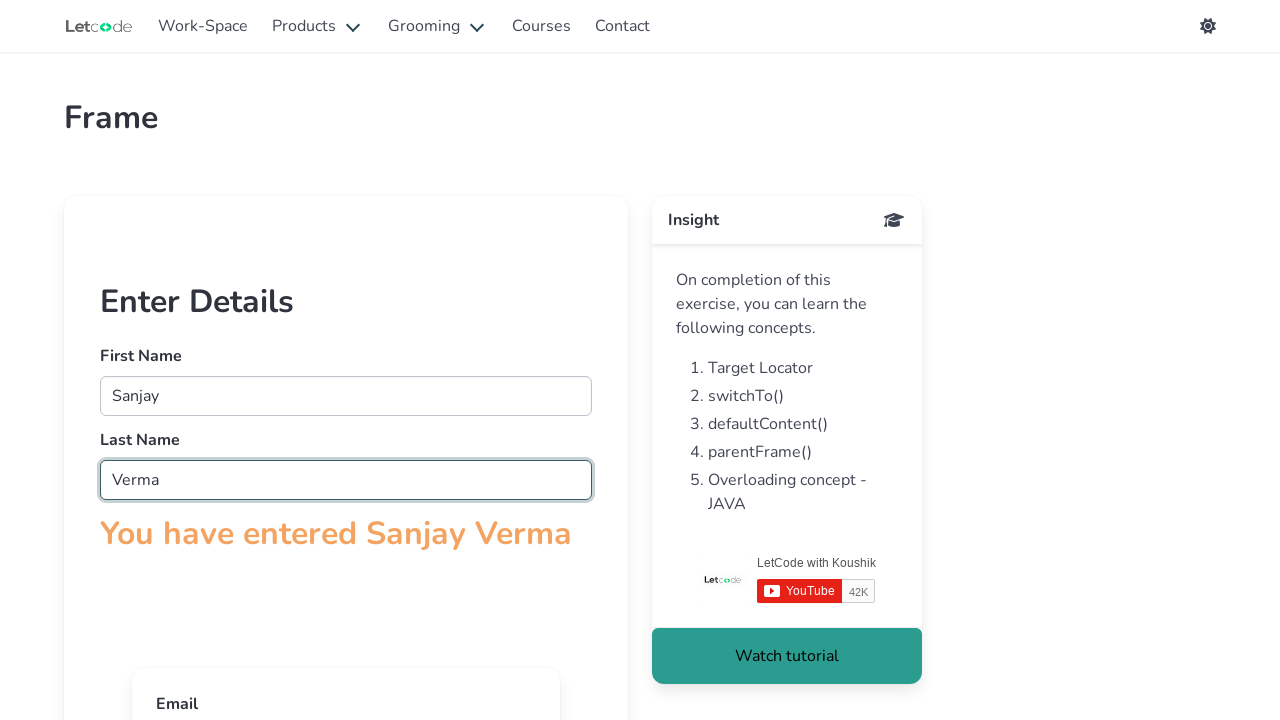

Waited 3 seconds for form update
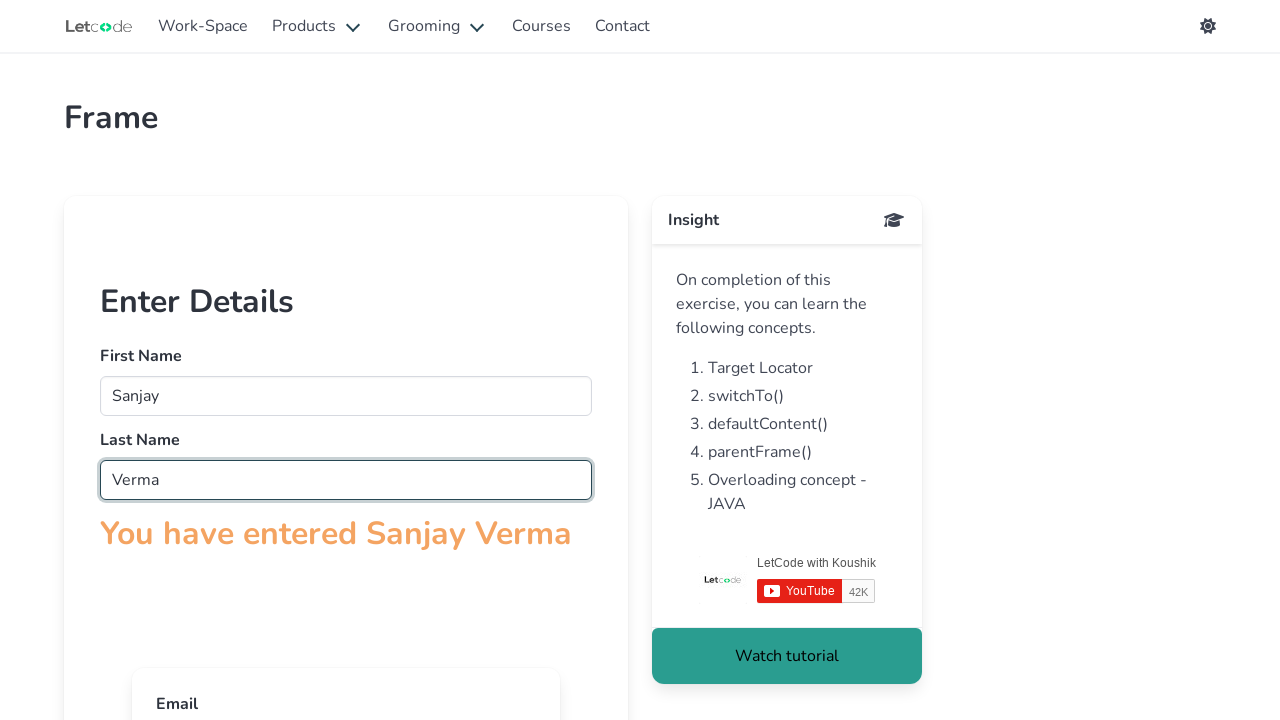

Located iframe with id 'firstFr' using frame_locator() method
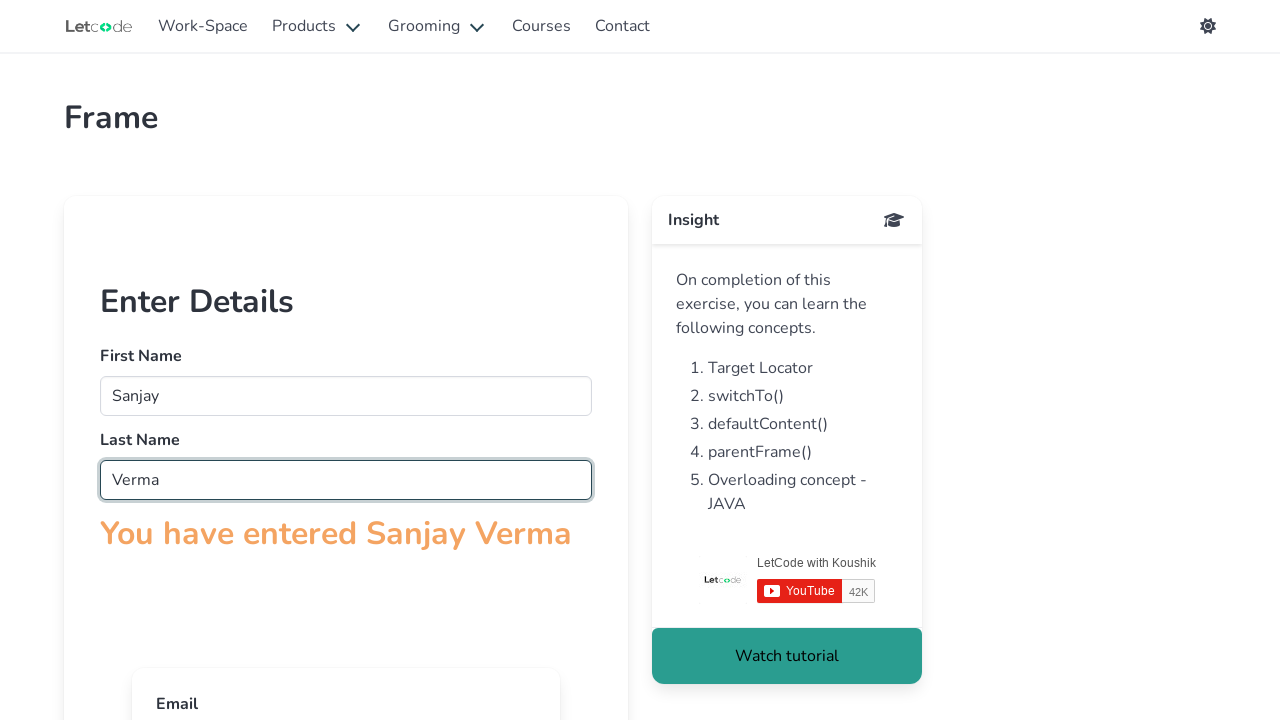

Filled first name field with 'Ankit' using frame_locator() approach on #firstFr >> internal:control=enter-frame >> xpath=//input[@name='fname']
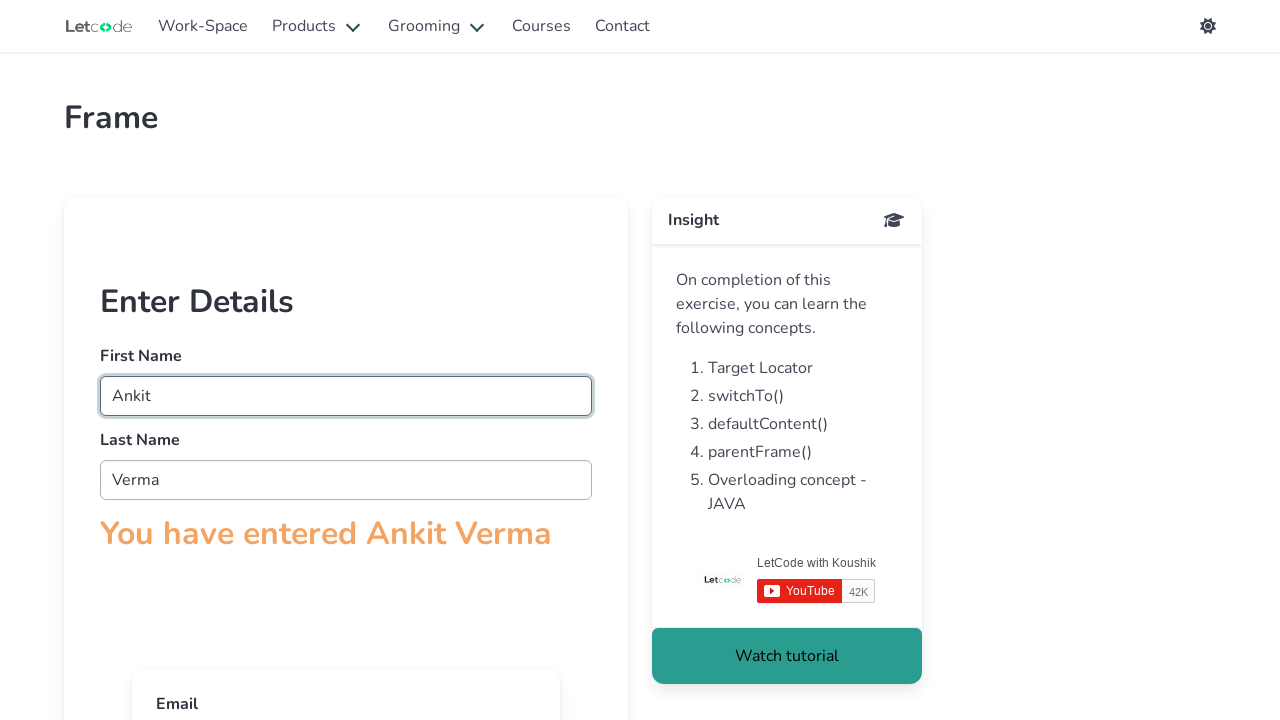

Filled last name field with 'Sharma' using frame_locator() approach on #firstFr >> internal:control=enter-frame >> xpath=//input[@name='lname']
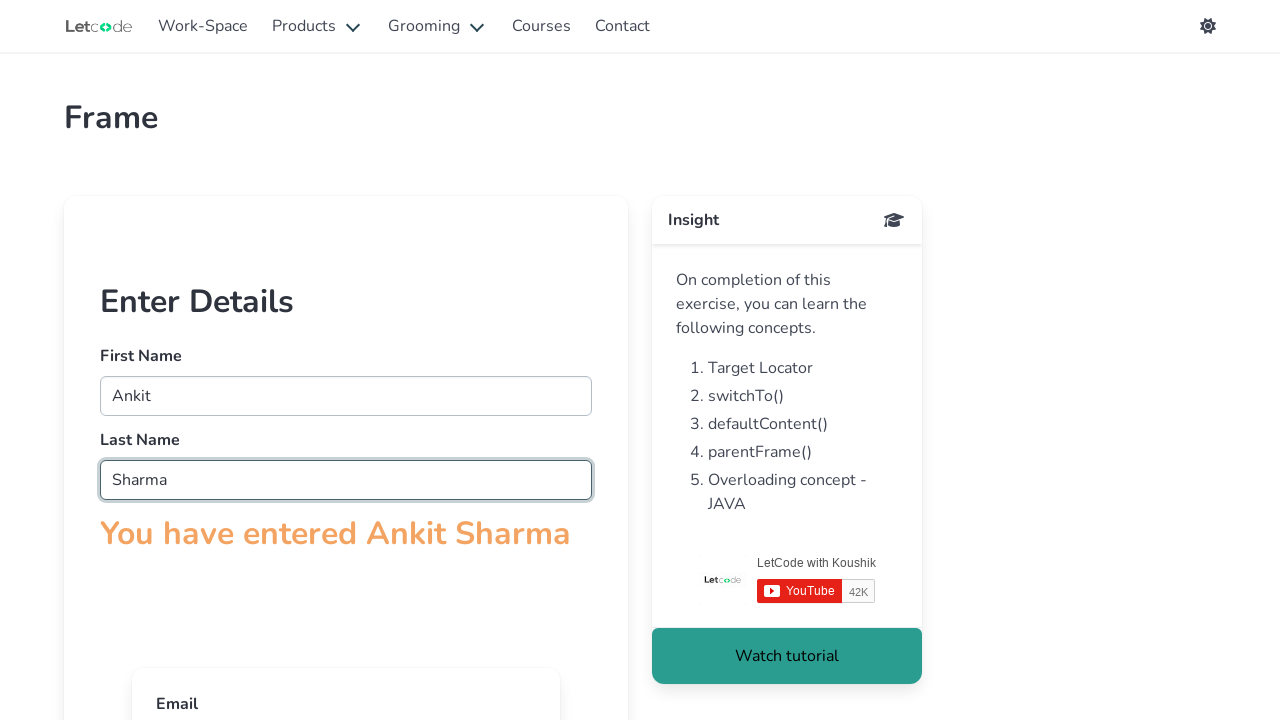

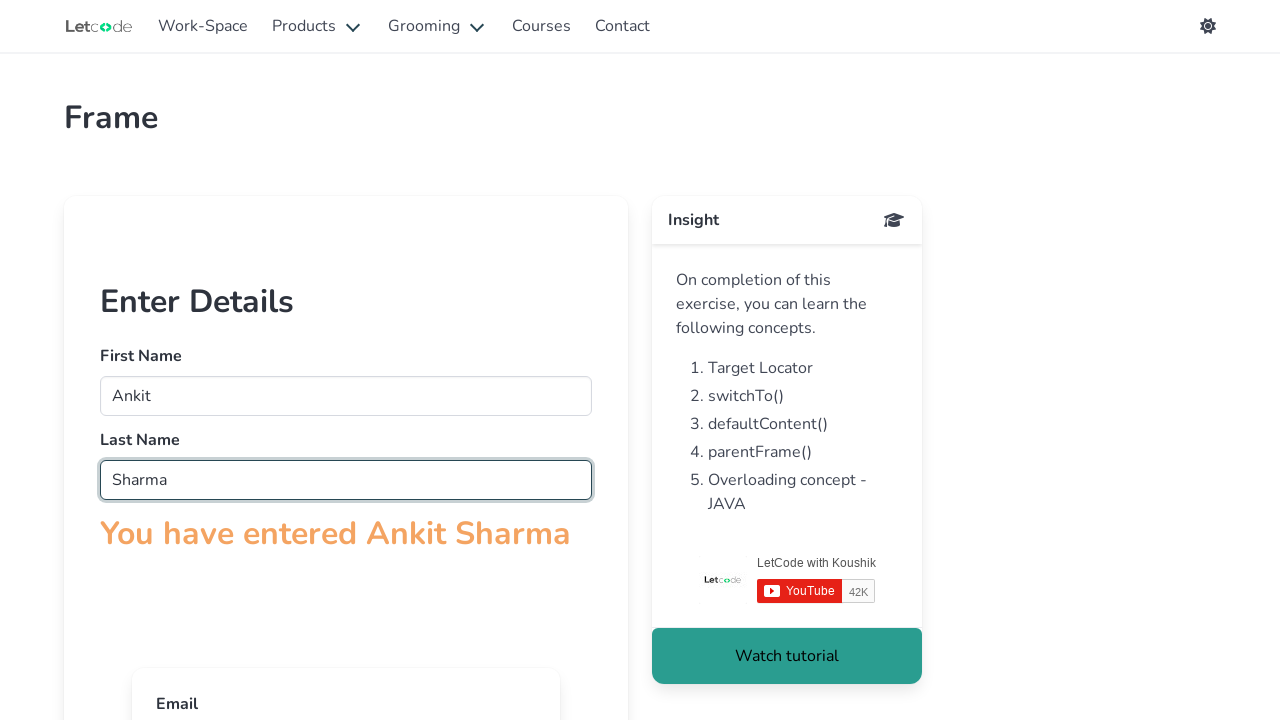